Tests number input functionality by entering a number, clicking the result button to display the entered value, then clearing the result

Starting URL: https://acctabootcamp.github.io/site/examples/actions

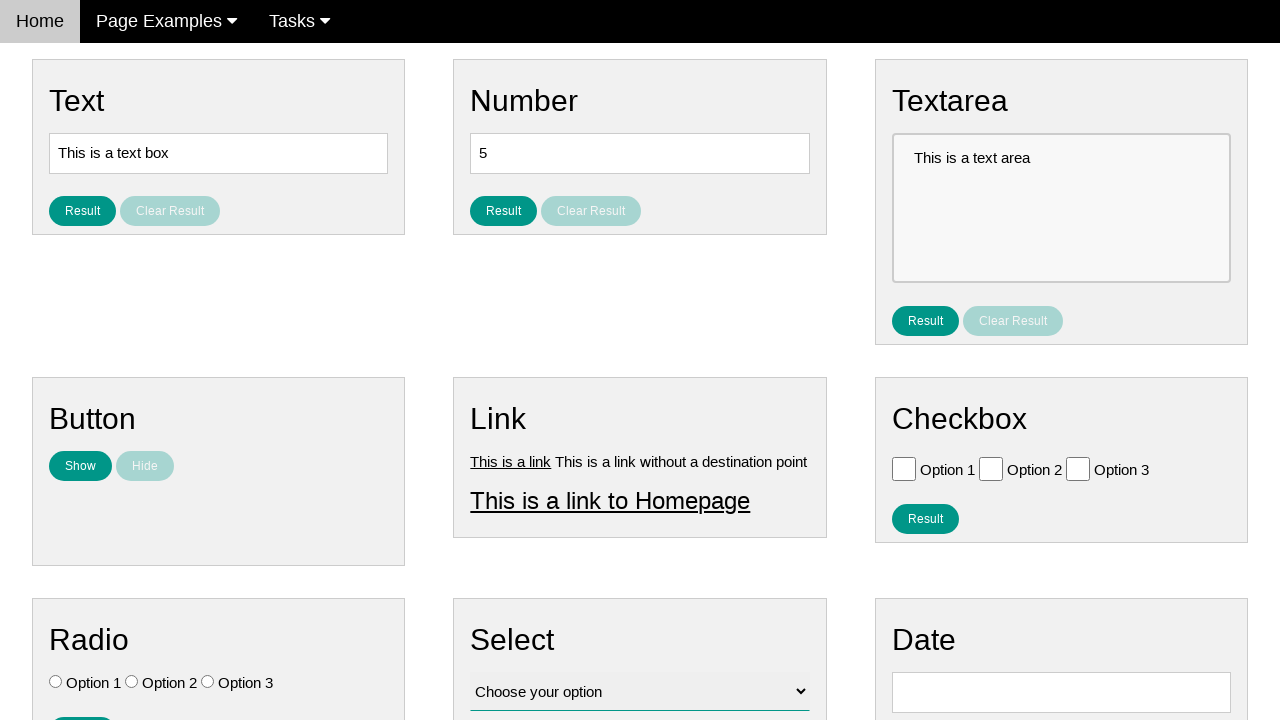

Located number input field
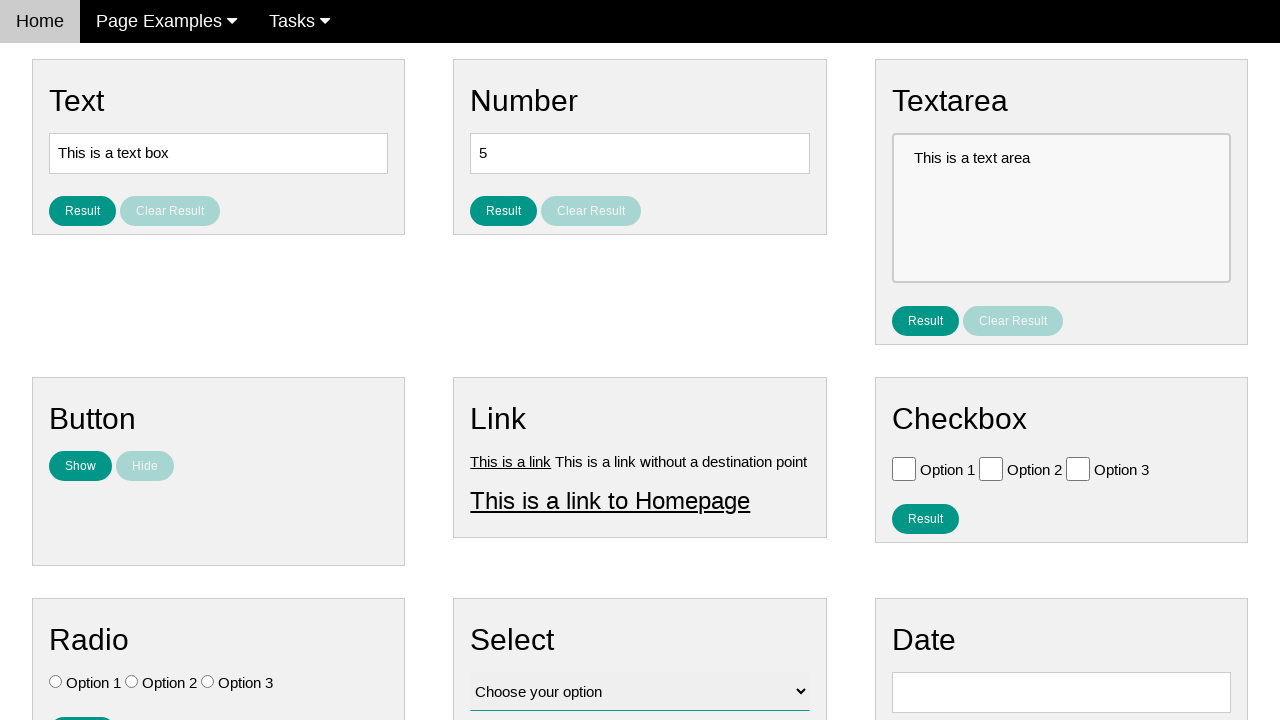

Located result button
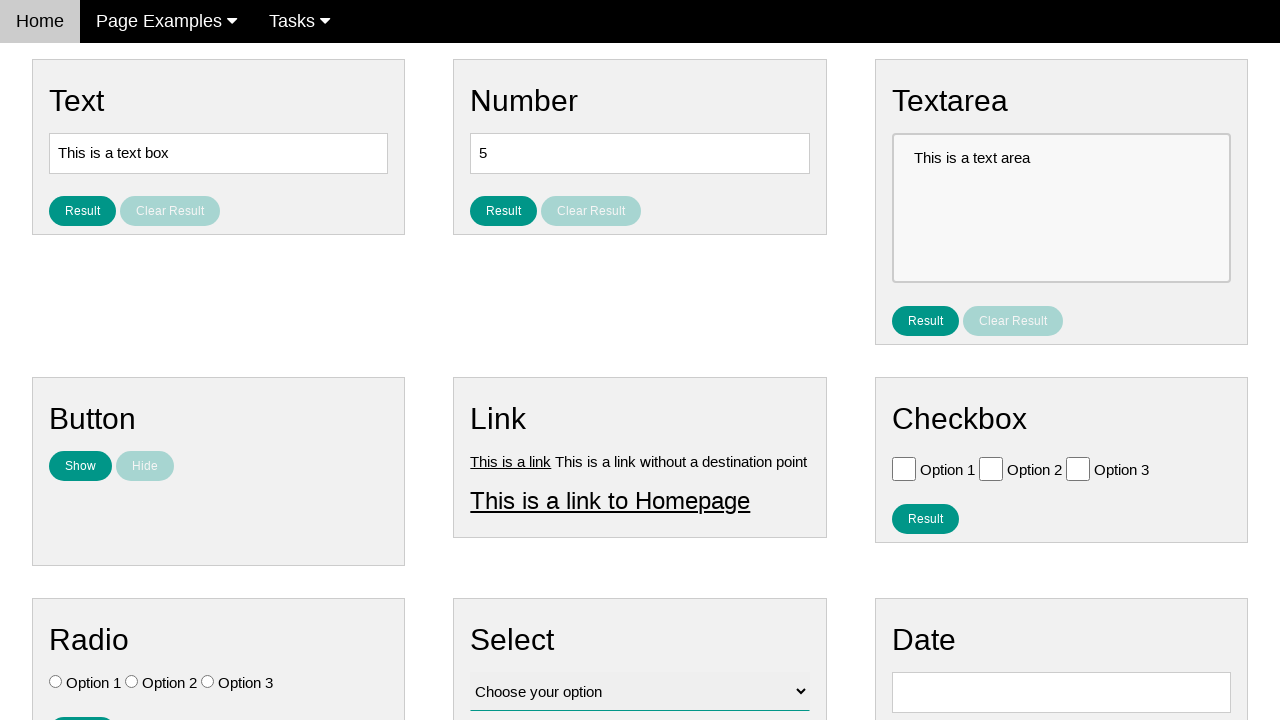

Located clear result button
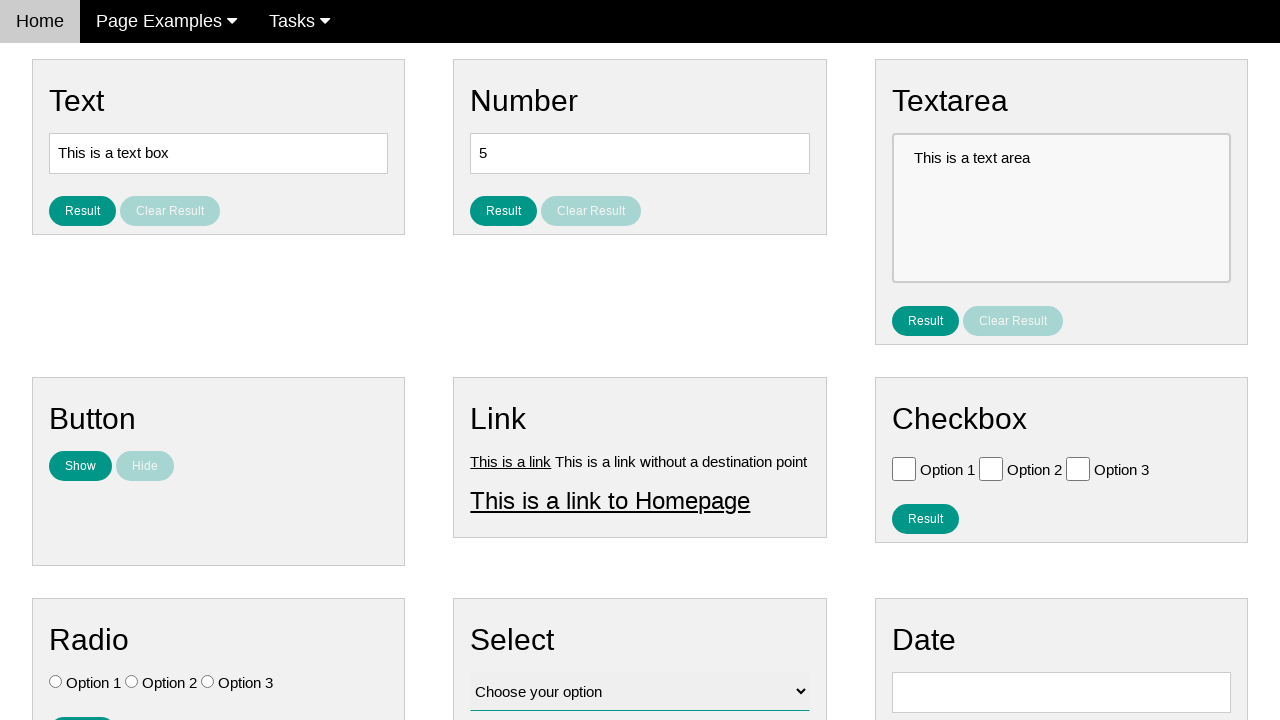

Located result text element
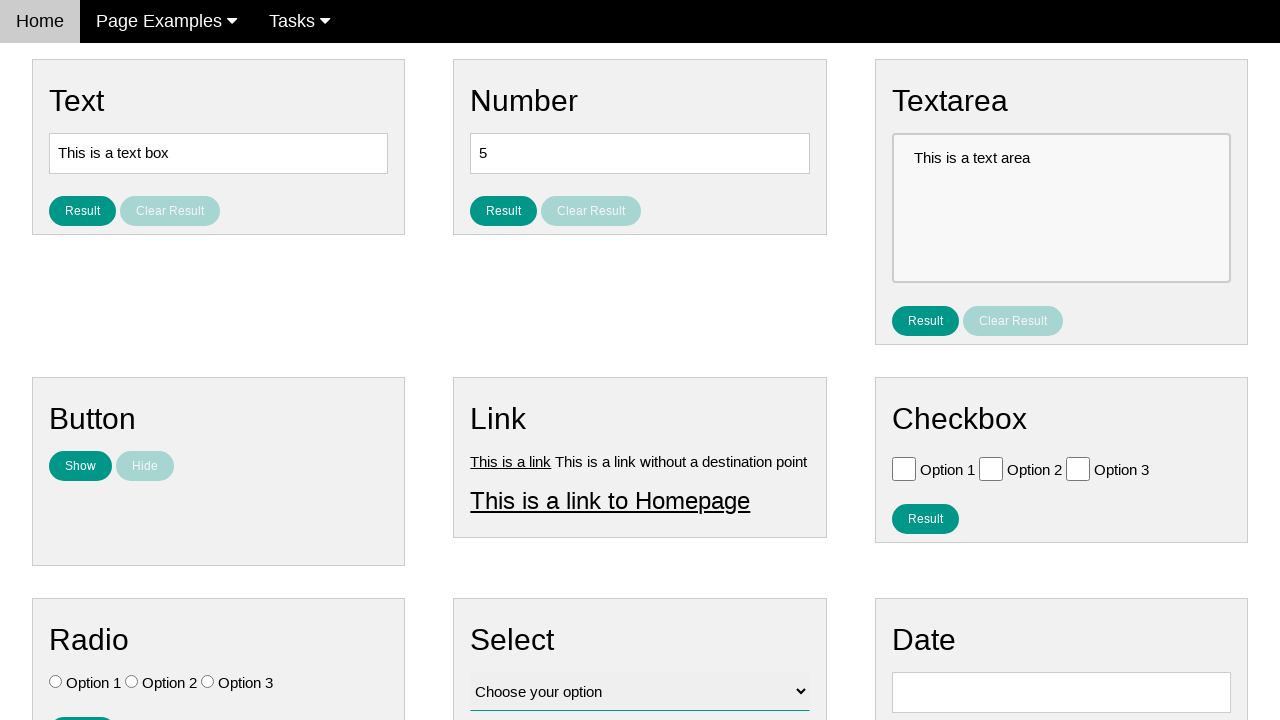

Cleared the number input field on #number
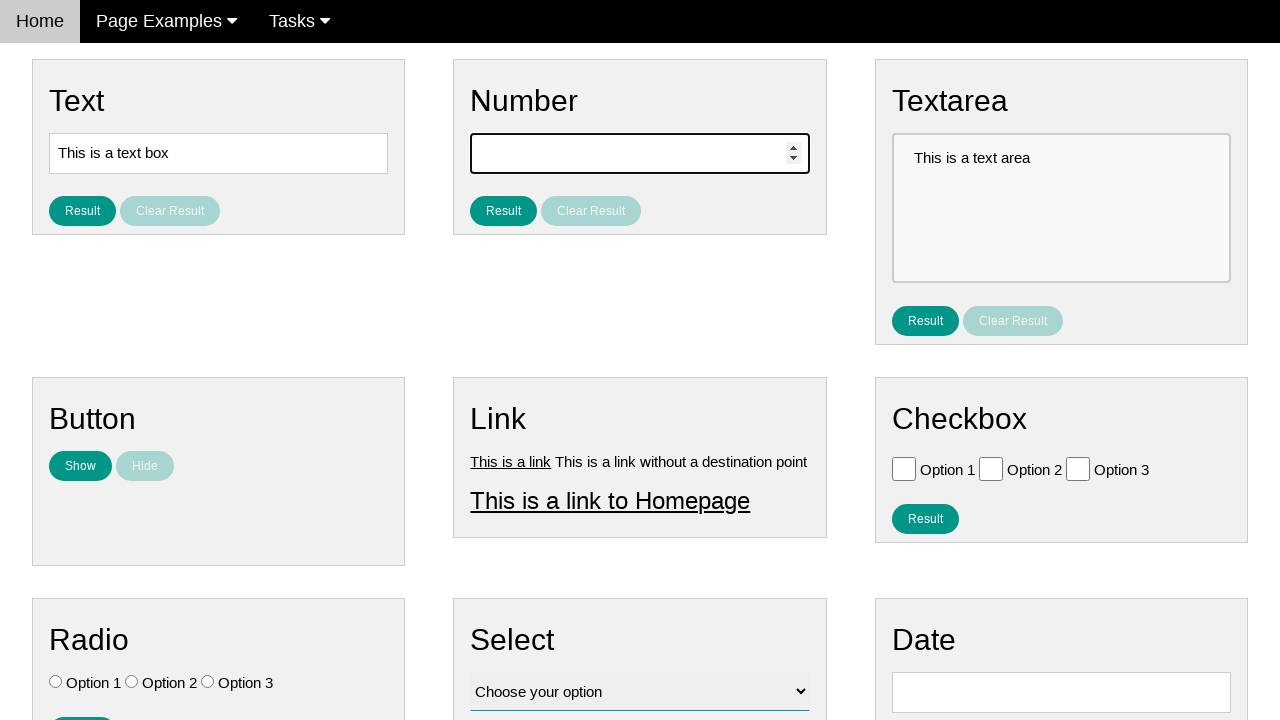

Entered number '8' into the input field on #number
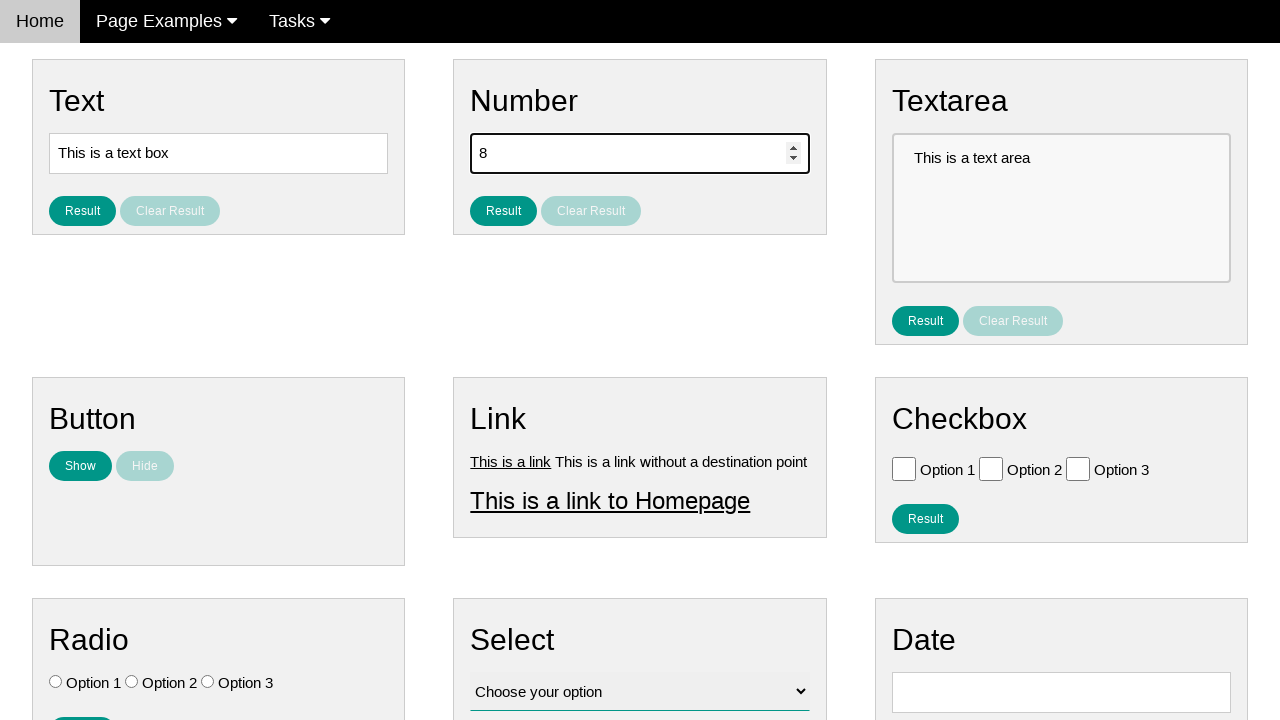

Clicked result button to display entered value at (504, 211) on #result_button_number
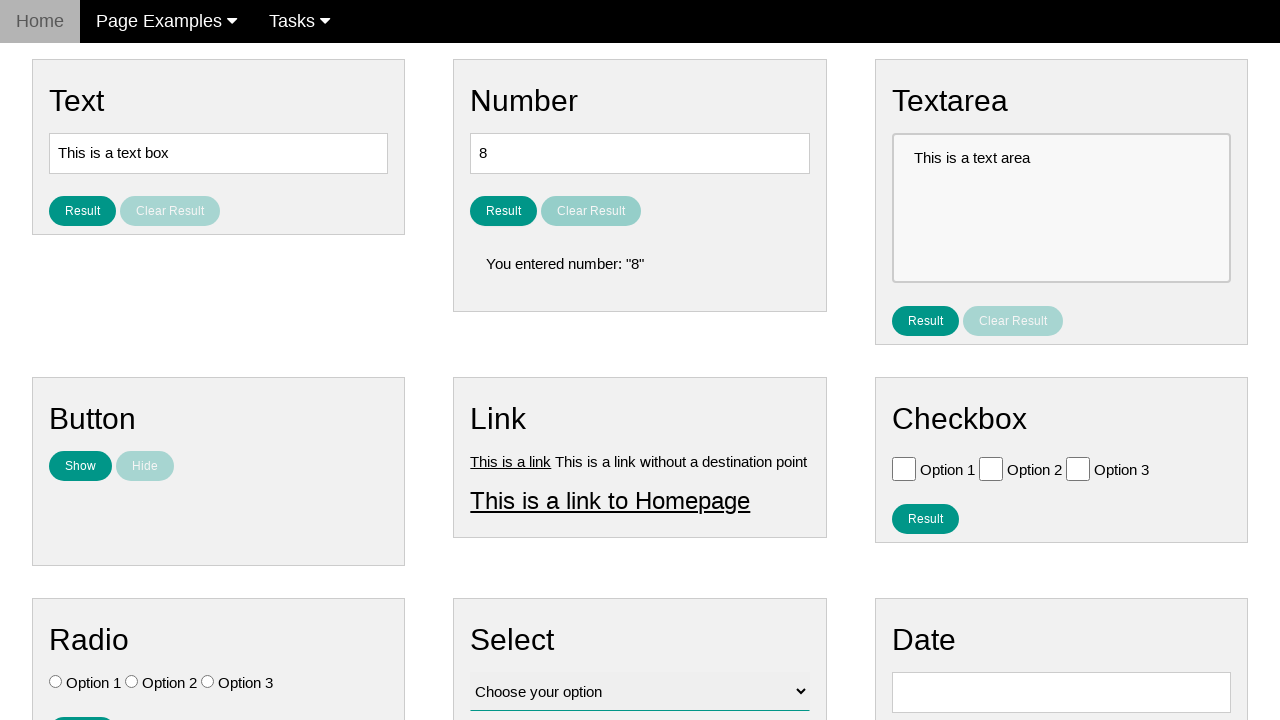

Result text became visible displaying the entered number
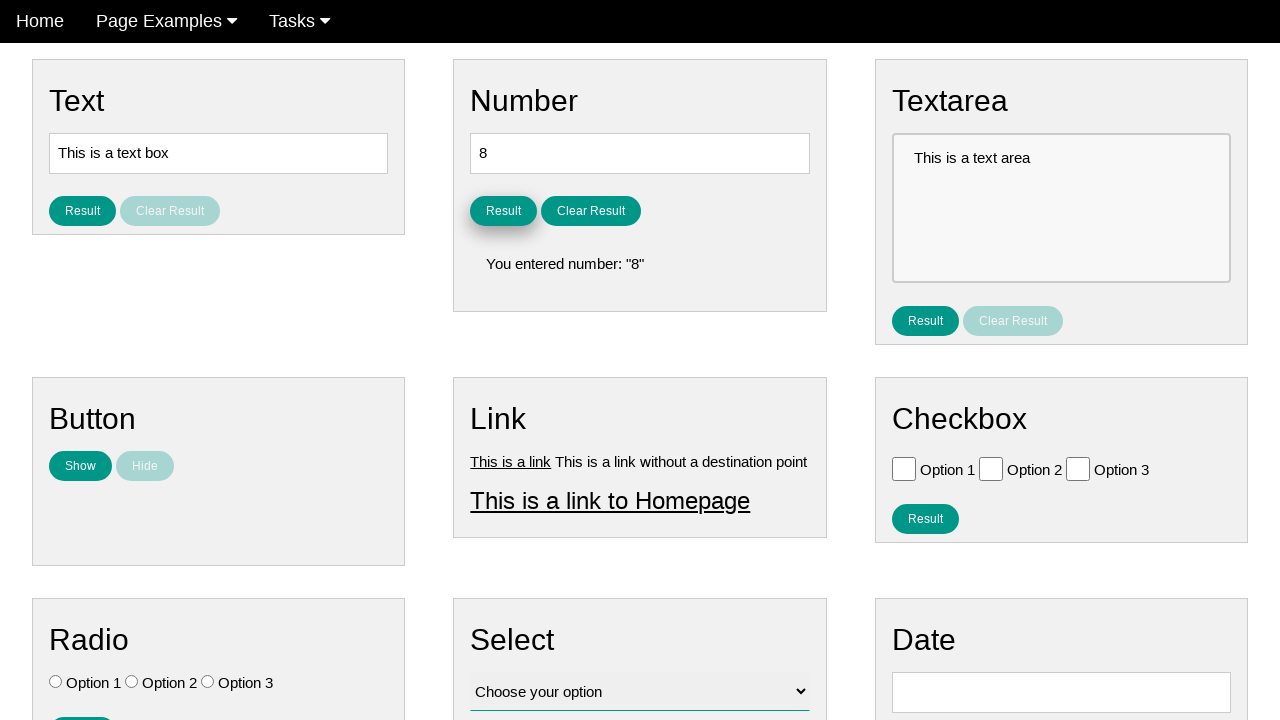

Clicked clear result button to reset the display at (591, 211) on #clear_result_button_number
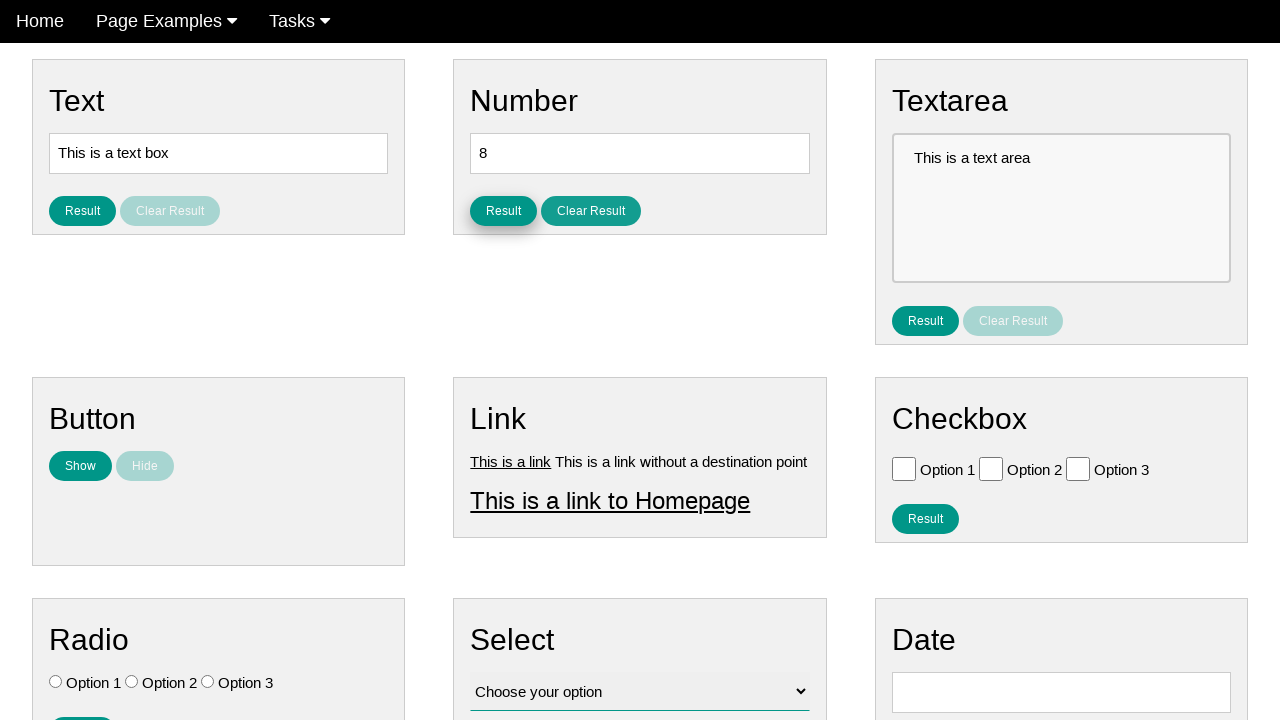

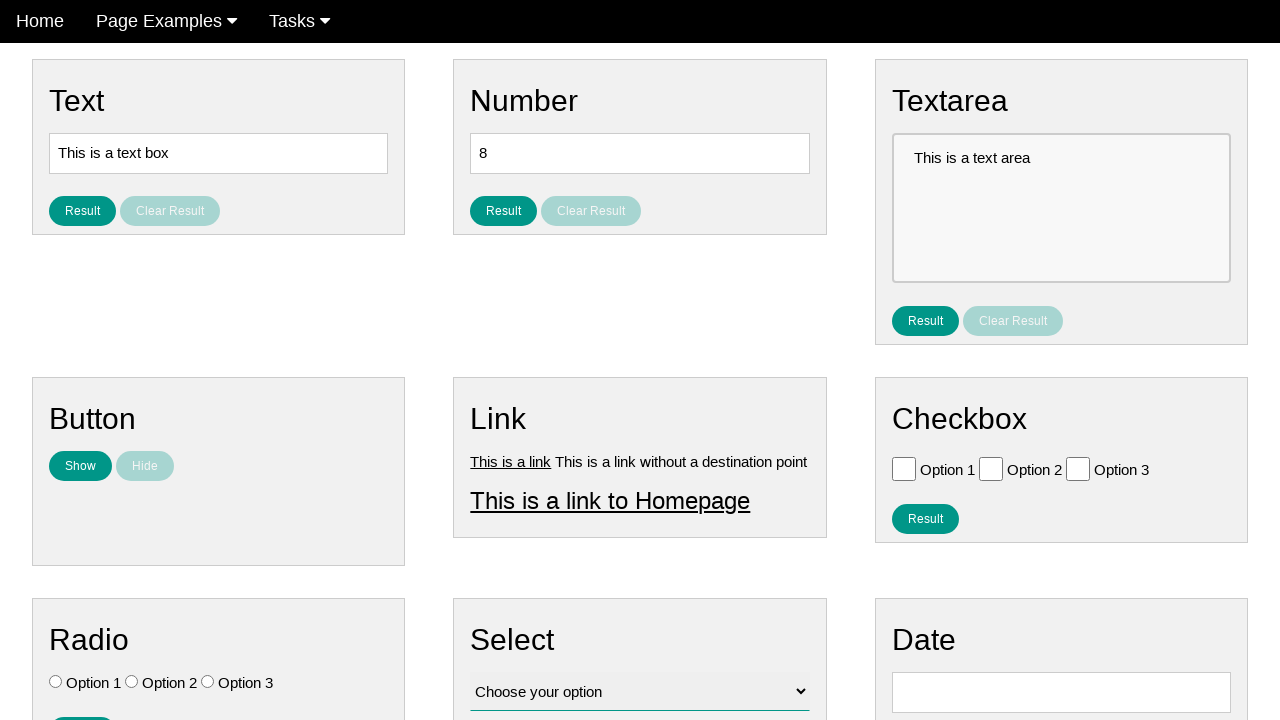